Tests the modal dialogs functionality on DemoQA by navigating to the Alerts, Frame & Windows section, clicking on Modal Dialogs, opening a small modal, verifying its content, and closing it.

Starting URL: https://demoqa.com/

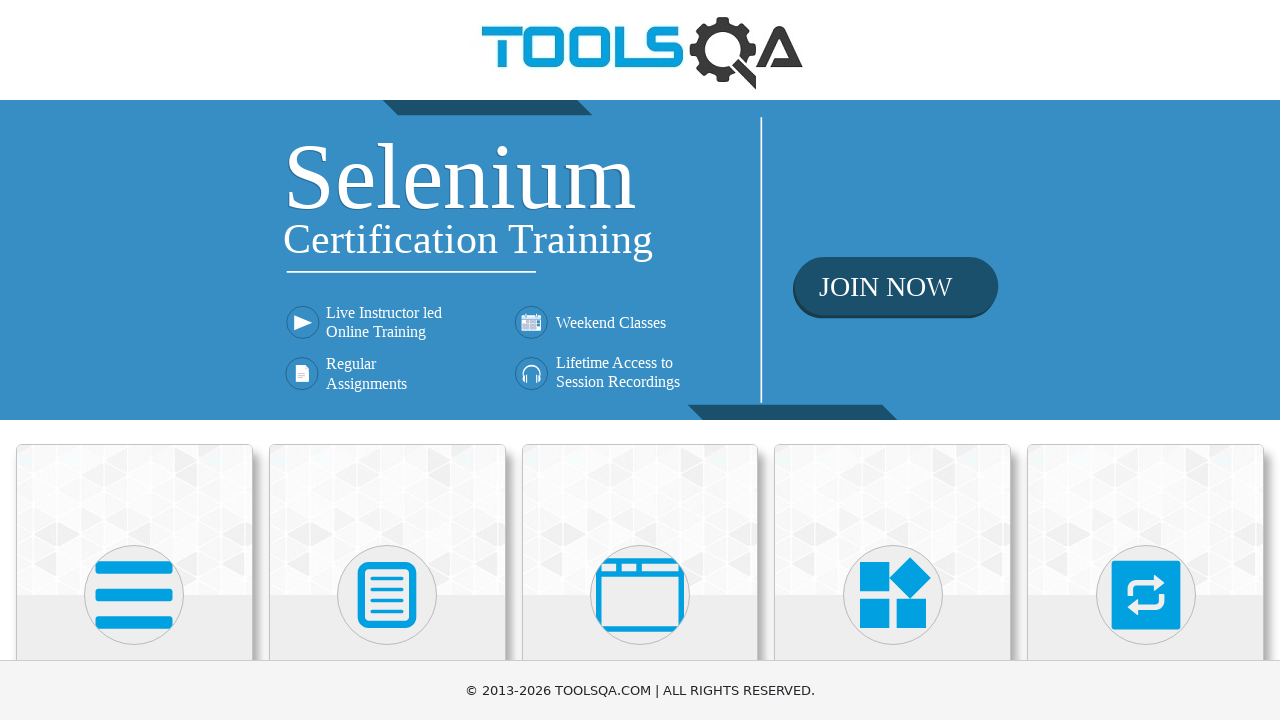

Clicked on 'Alerts, Frame & Windows' card/menu item at (640, 360) on text=Alerts, Frame & Windows
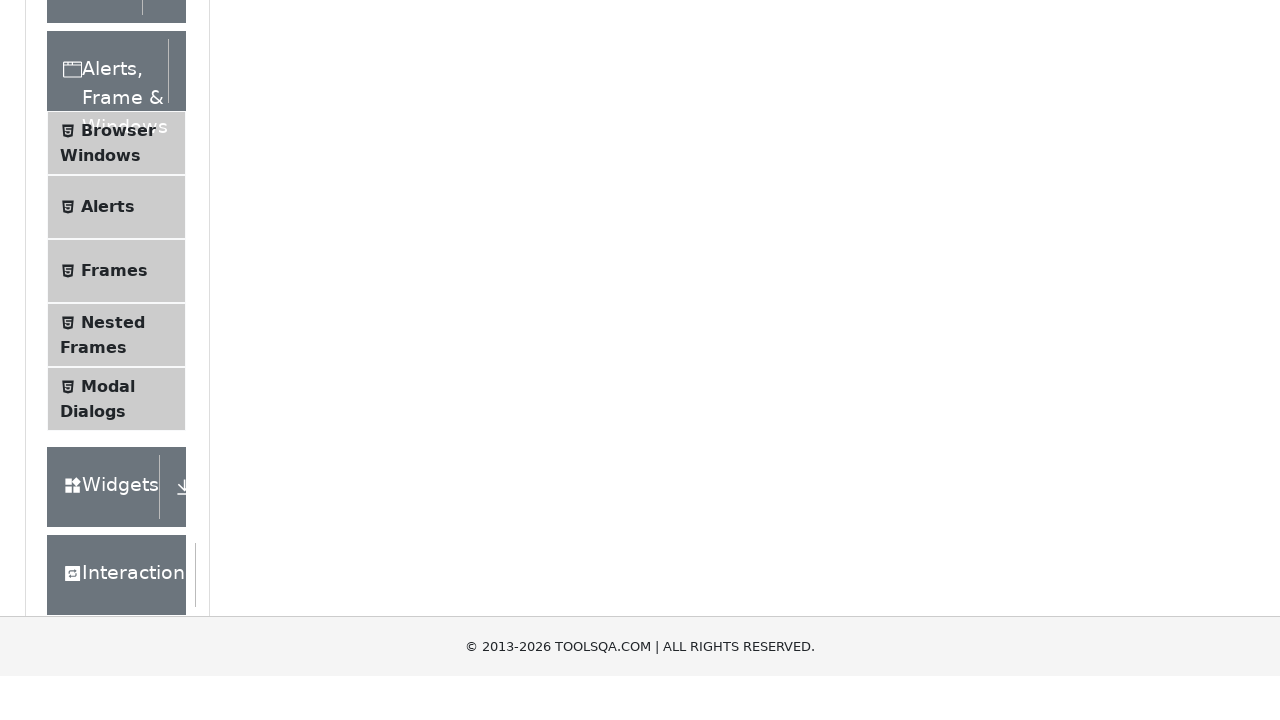

Clicked on 'Modal Dialogs' submenu item at (108, 348) on text=Modal Dialogs
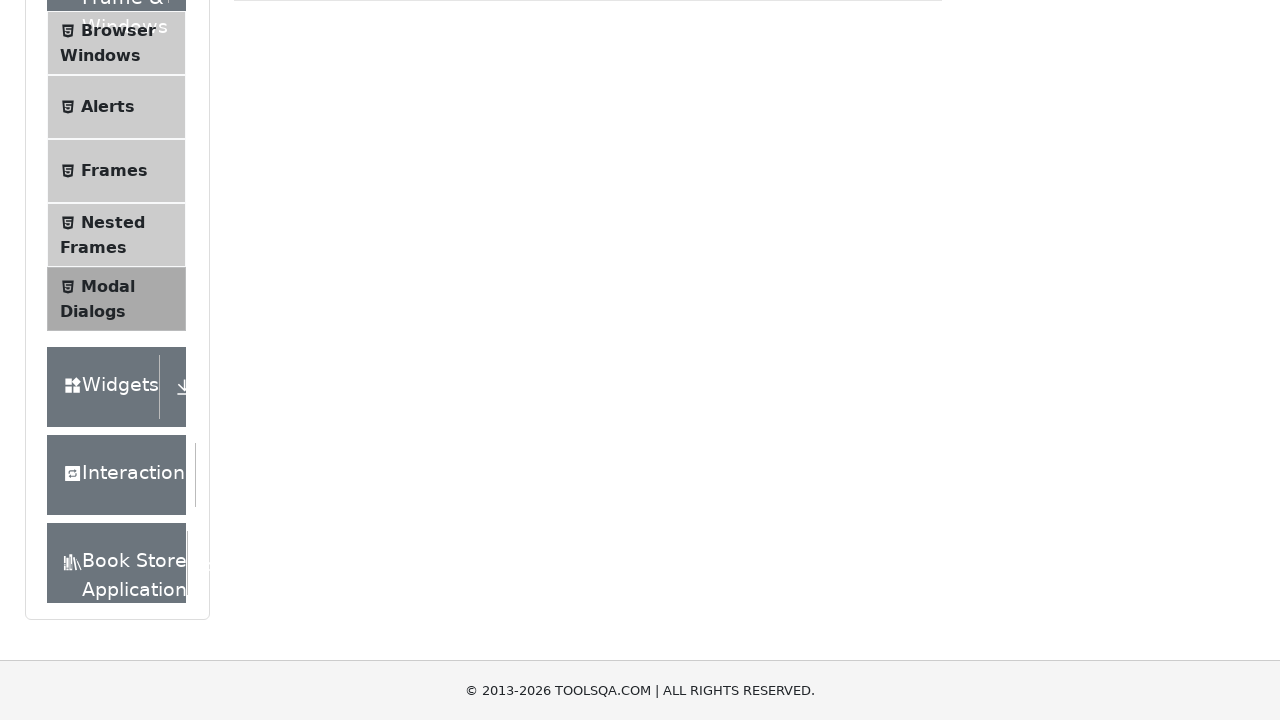

Modal Dialogs page loaded
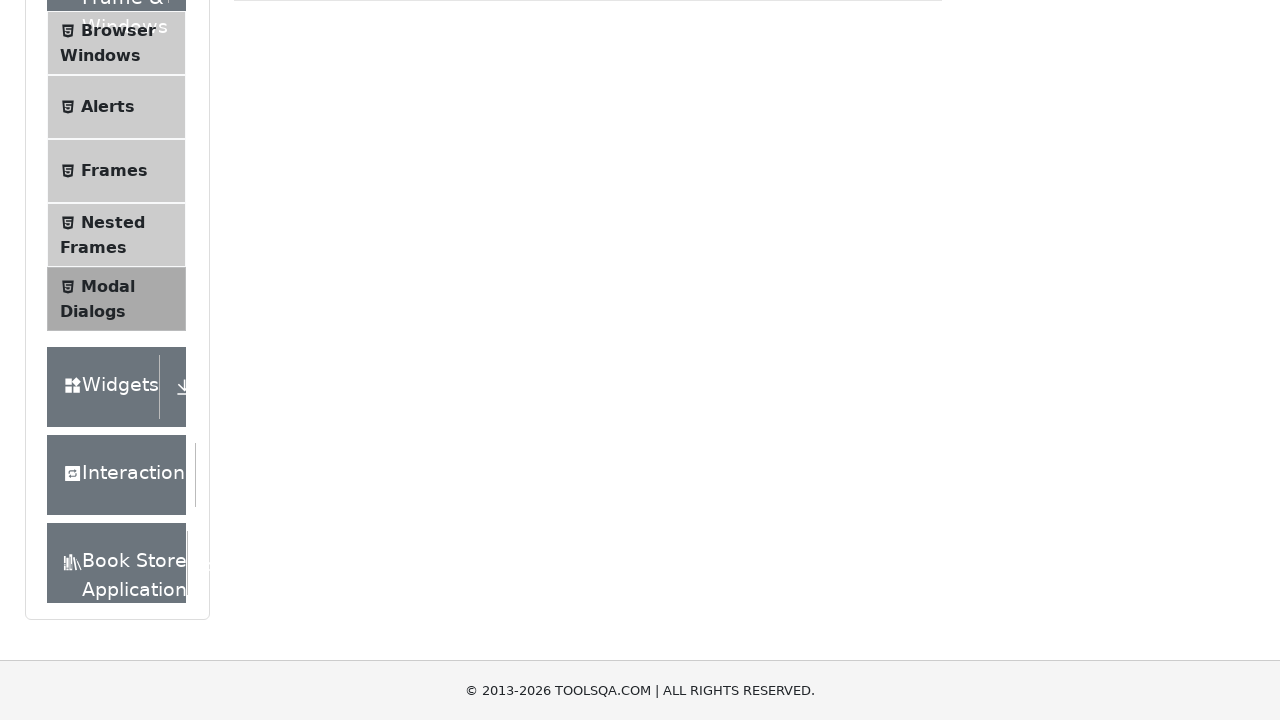

Clicked on 'Small modal' button at (296, 274) on text=Small modal
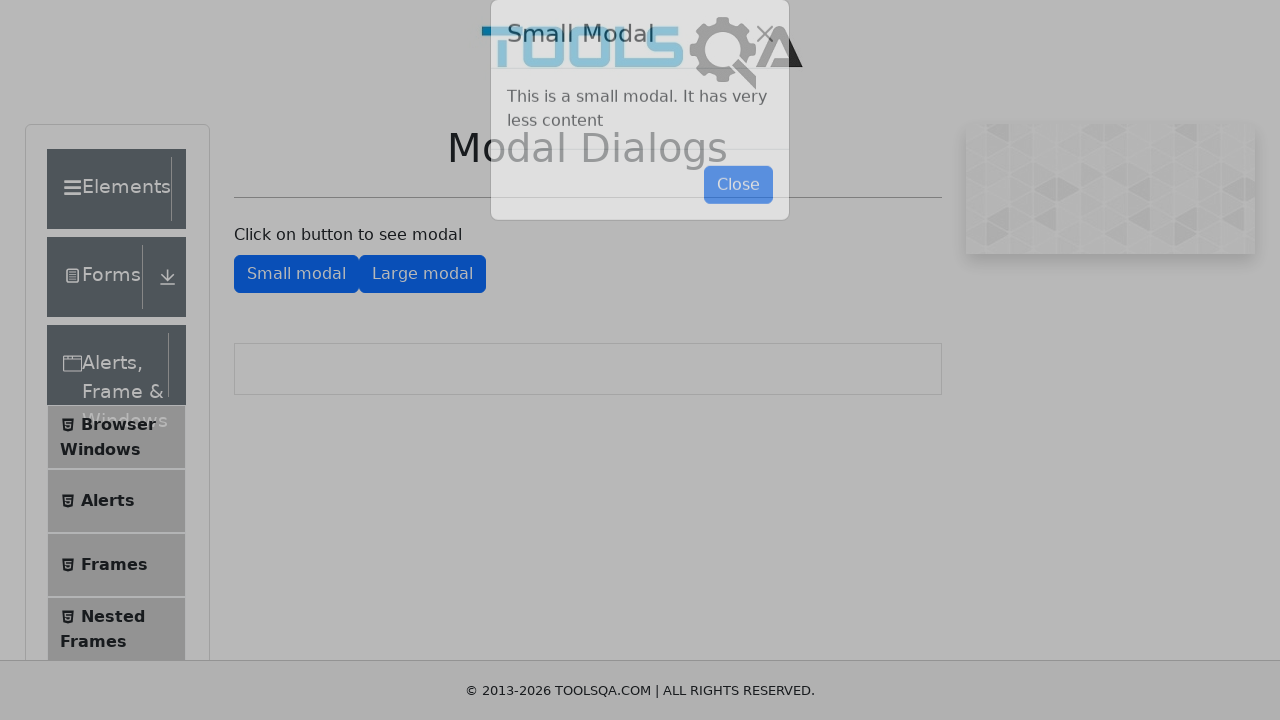

Small modal appeared and is visible
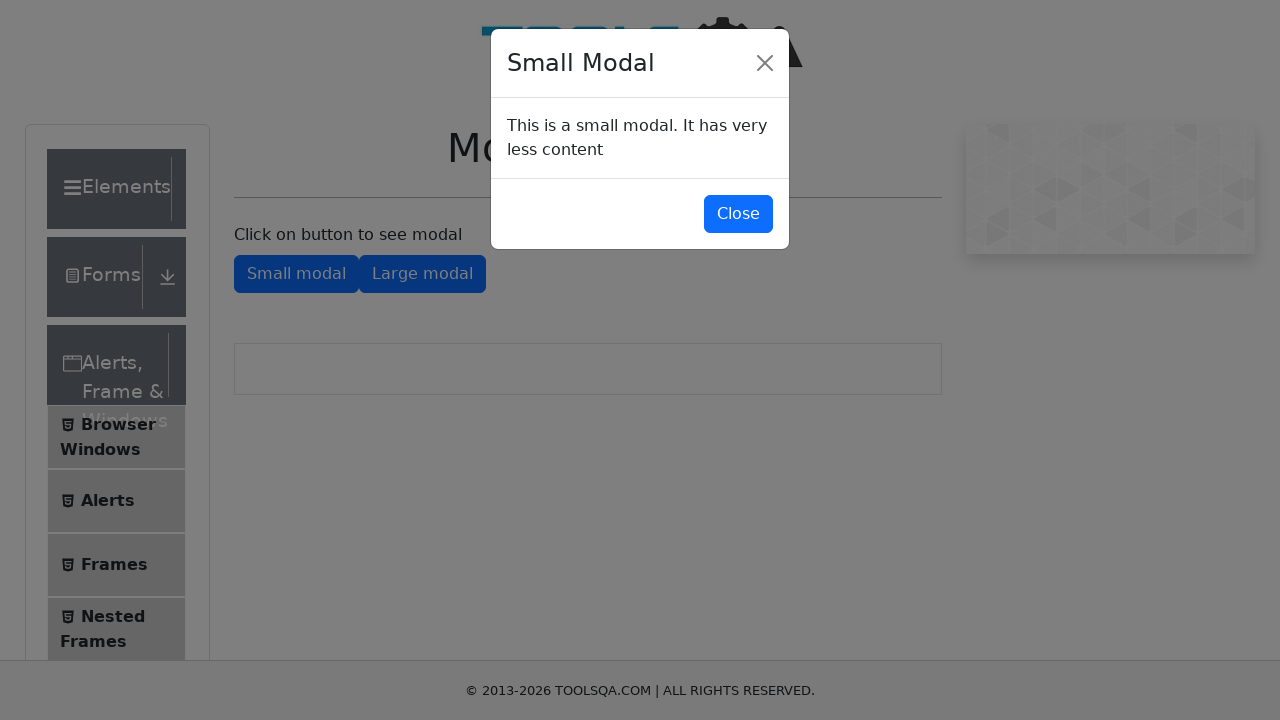

Clicked 'Close' button to close the small modal at (738, 214) on text=Close
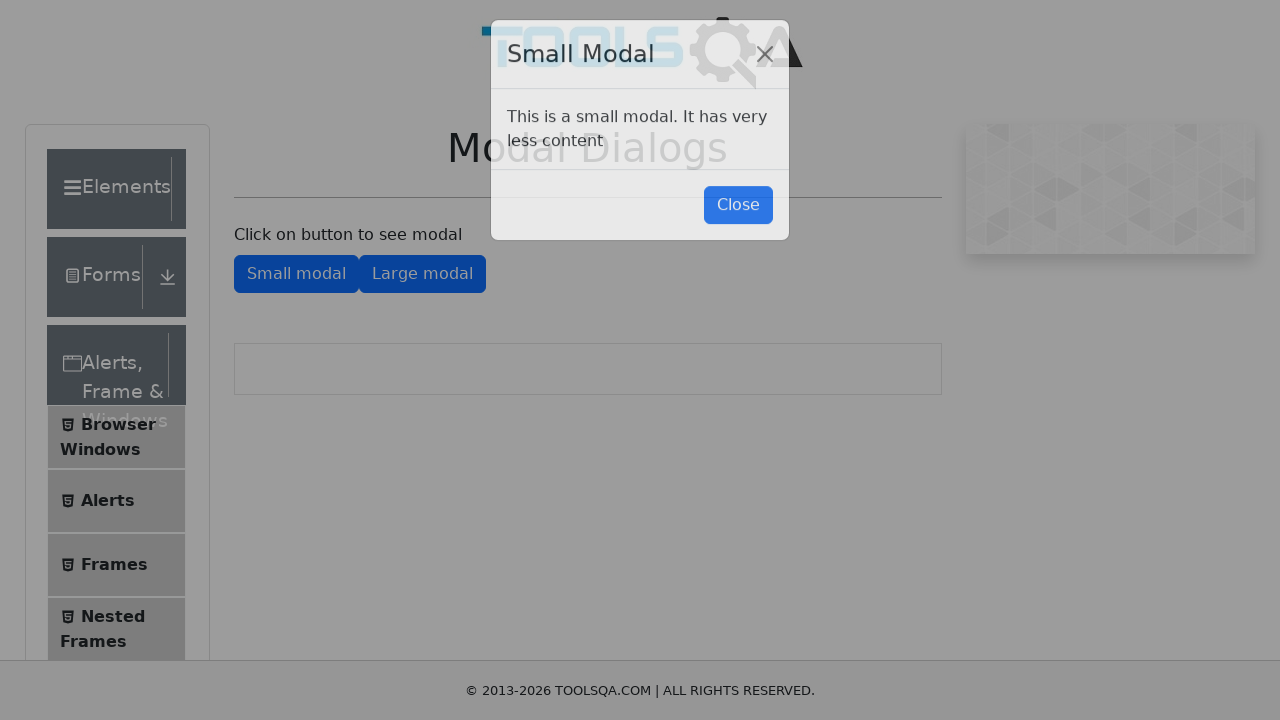

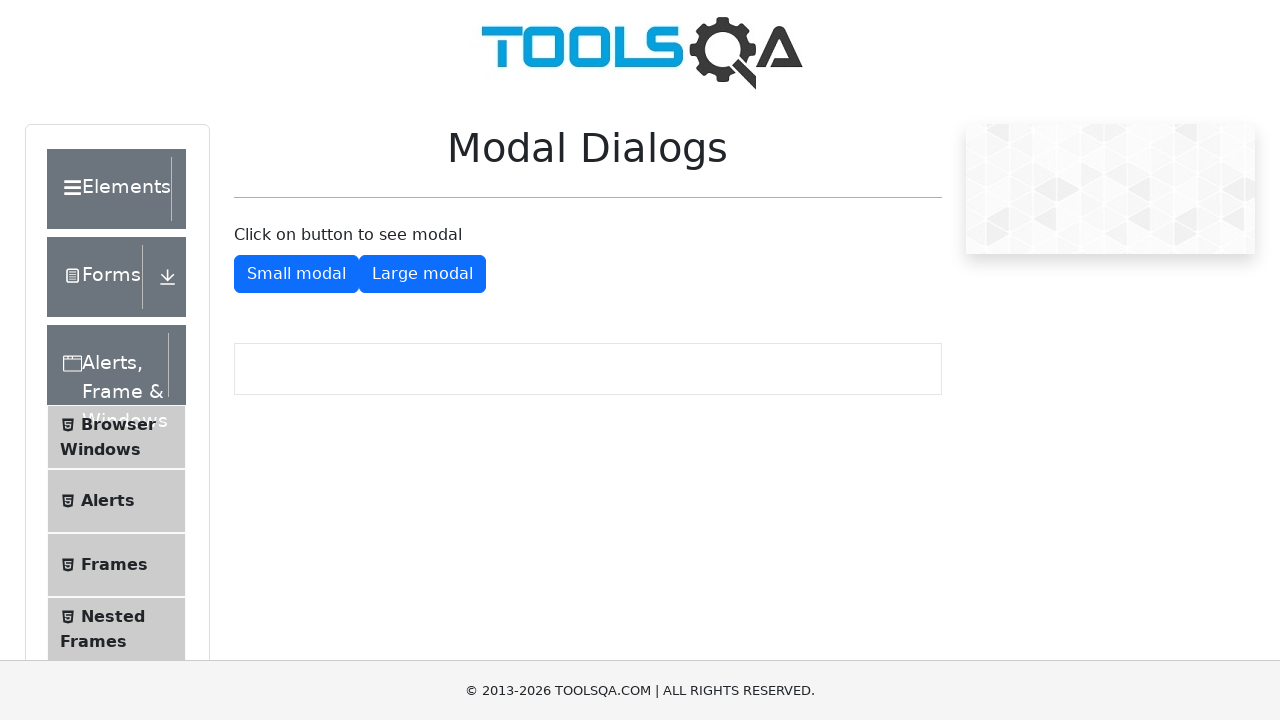